Navigates to an e-commerce practice site and scrolls down the page to view more content

Starting URL: https://rahulshettyacademy.com/seleniumPractise/#/

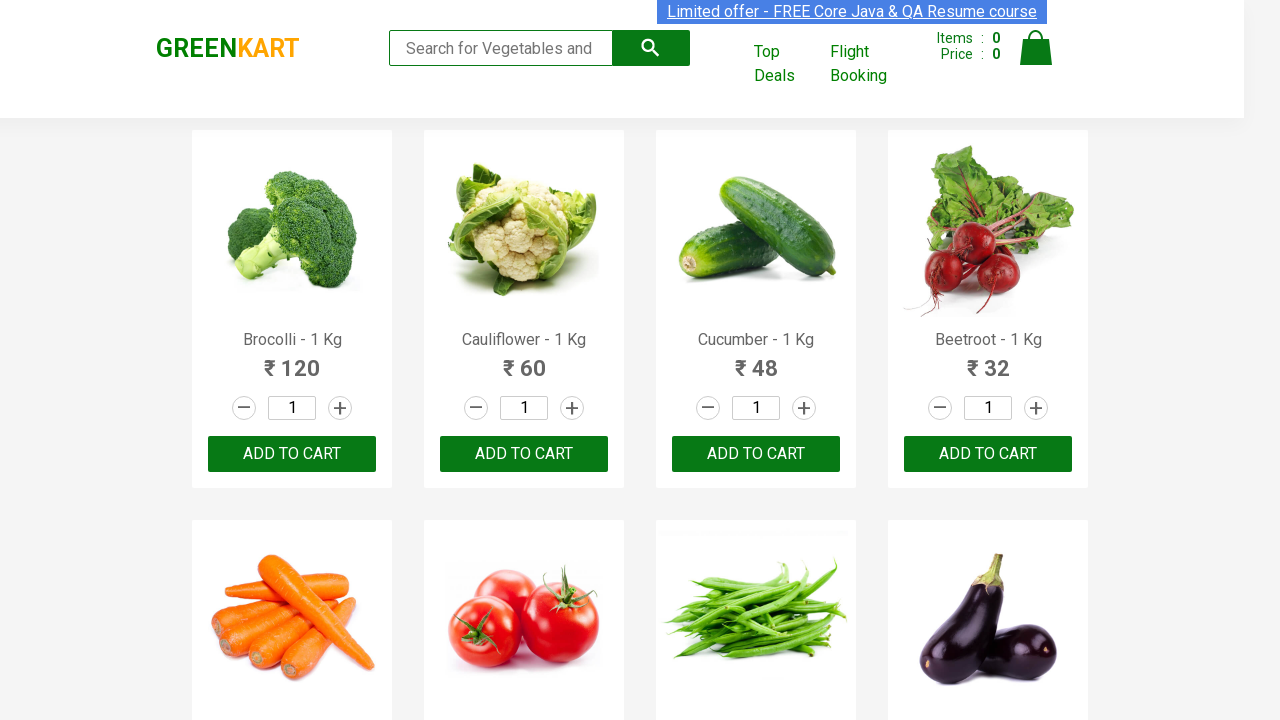

Navigated to e-commerce practice site
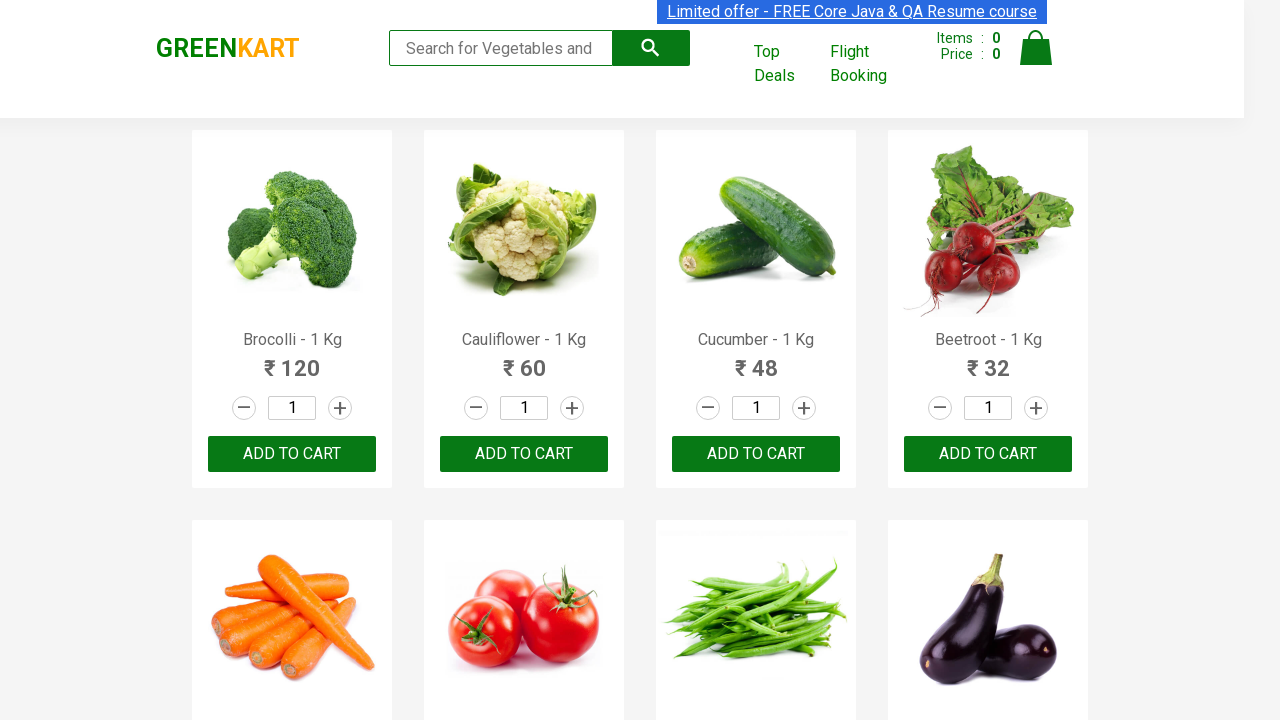

Scrolled down the page by 500 pixels
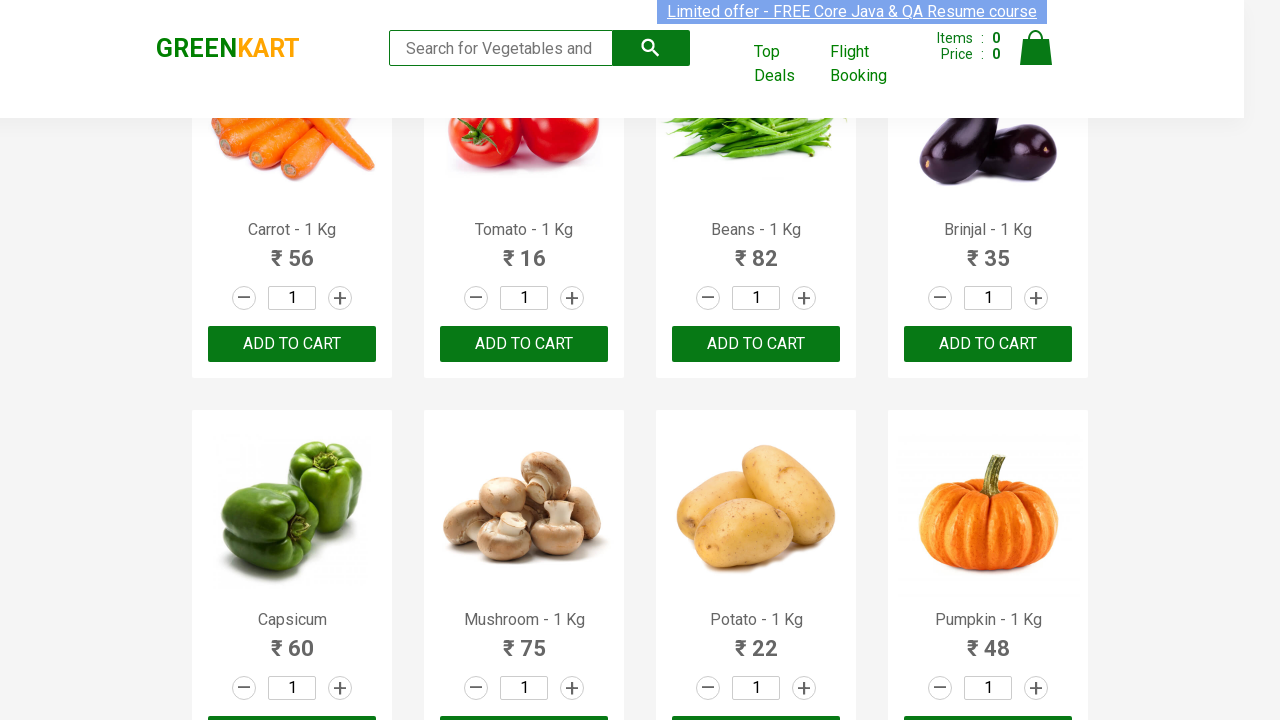

Waited 1 second for content to load after scrolling
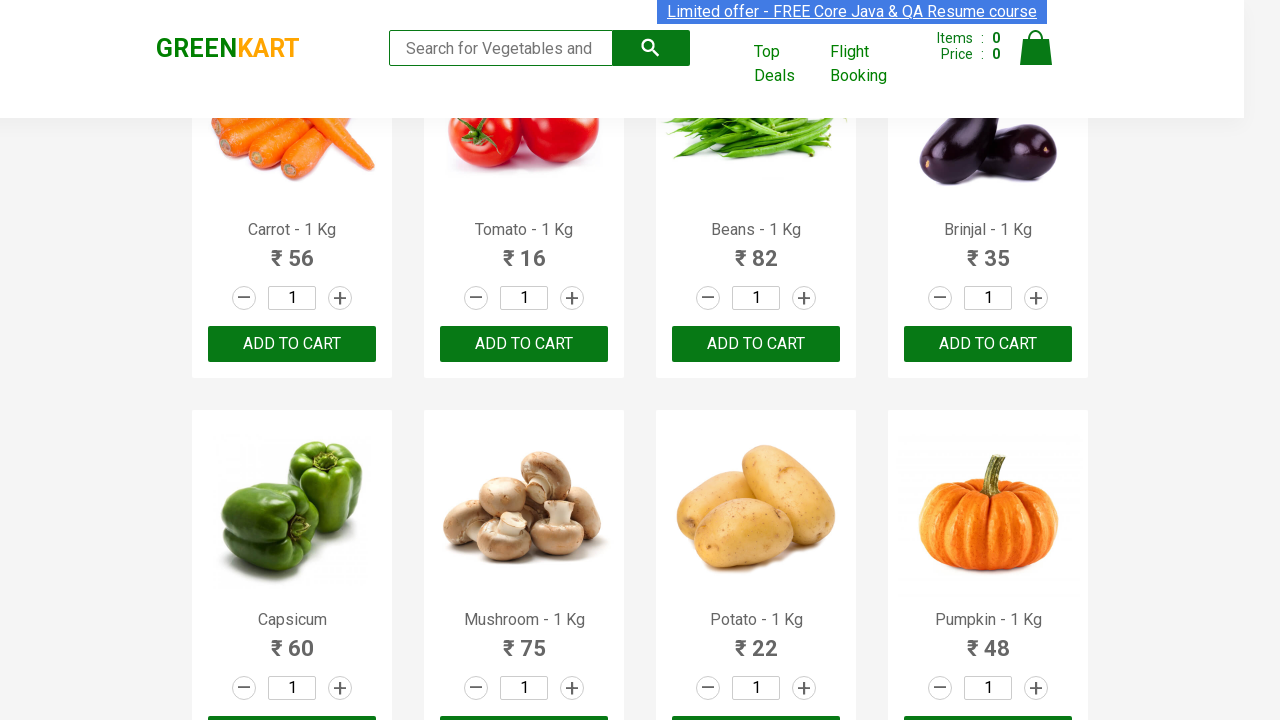

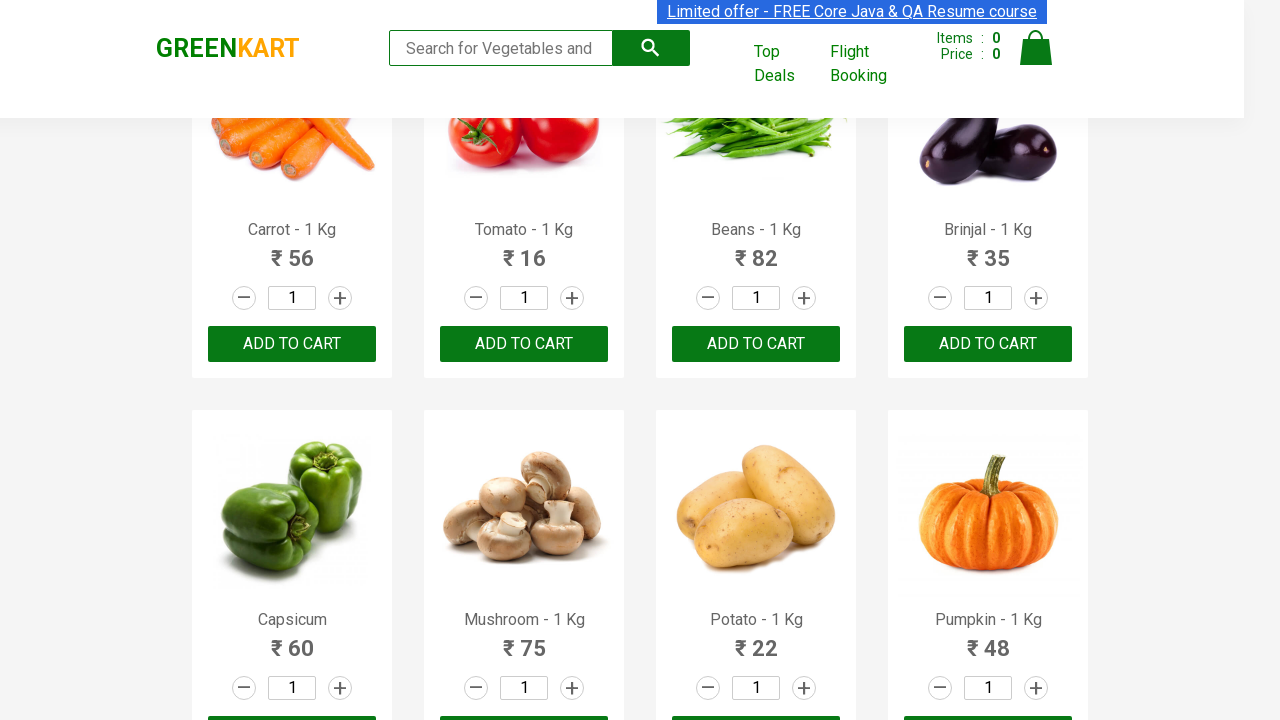